Tests JavaScript prompt dialog by clicking a button, entering text into the prompt, and accepting it

Starting URL: https://the-internet.herokuapp.com/javascript_alerts

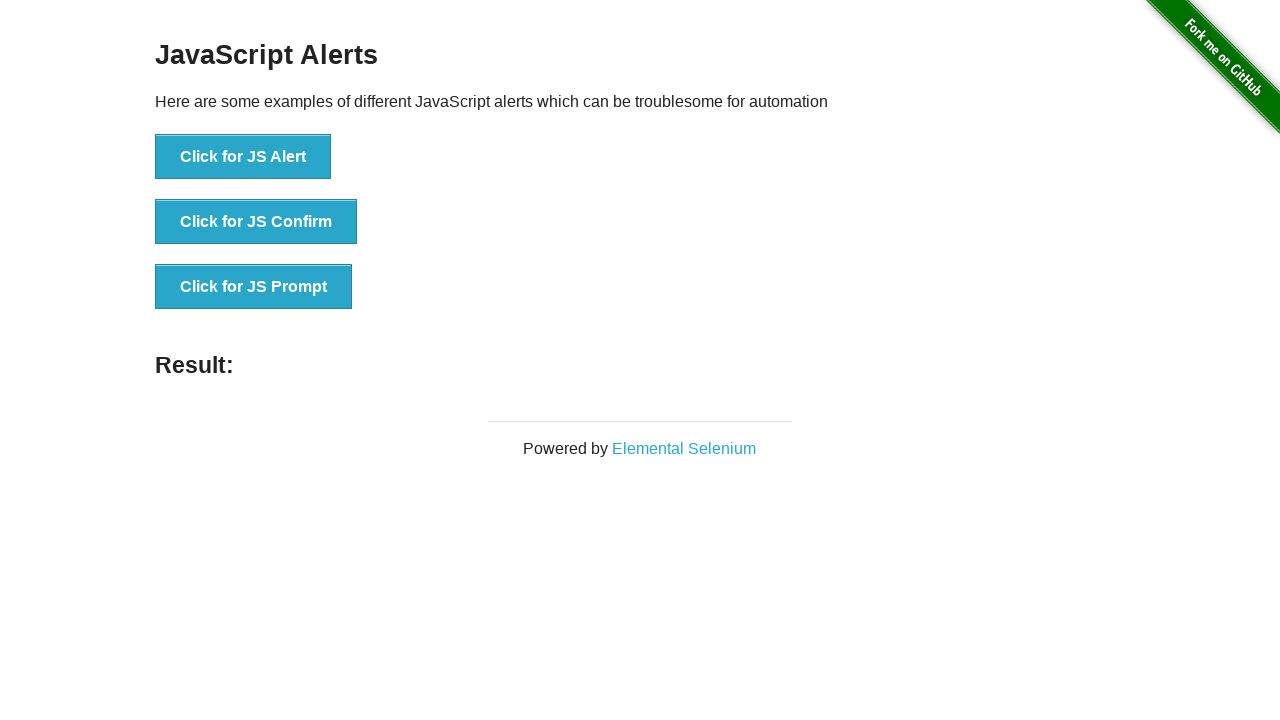

Set up dialog handler to accept prompt with text 'hello JS Alert'
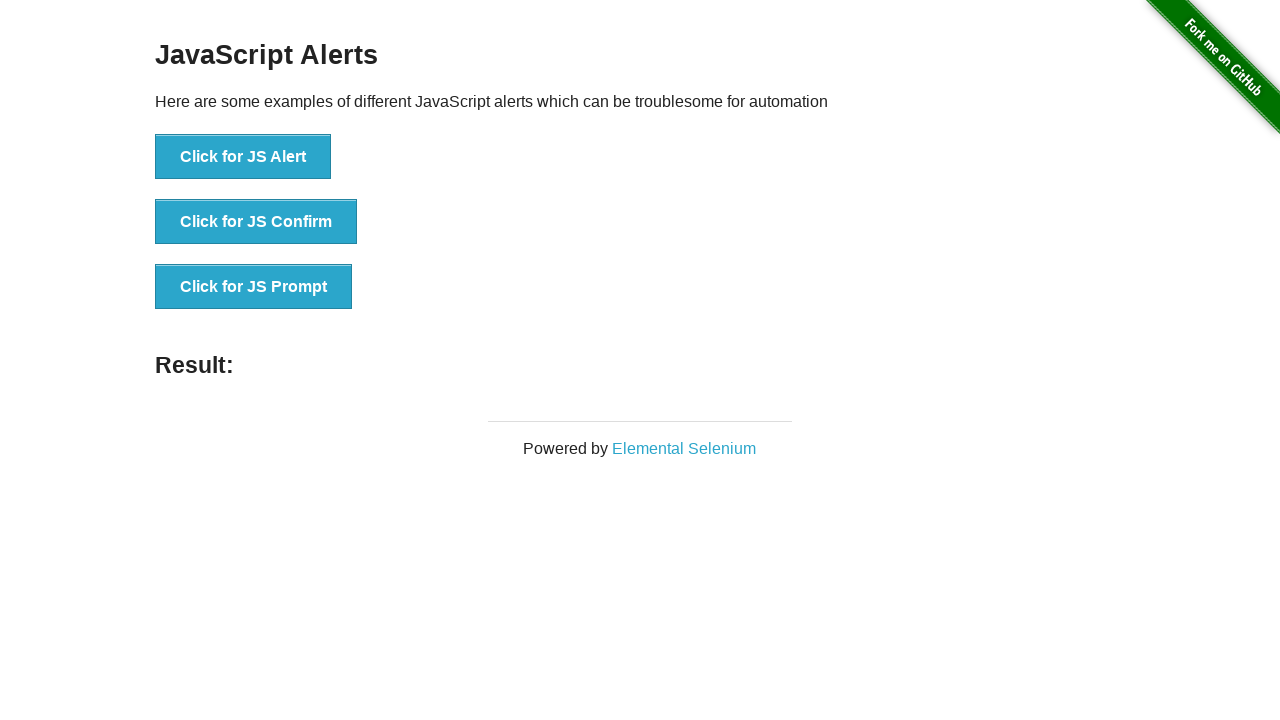

Clicked 'Click for JS Prompt' button to trigger JavaScript prompt dialog at (254, 287) on xpath=//button[text()='Click for JS Prompt']
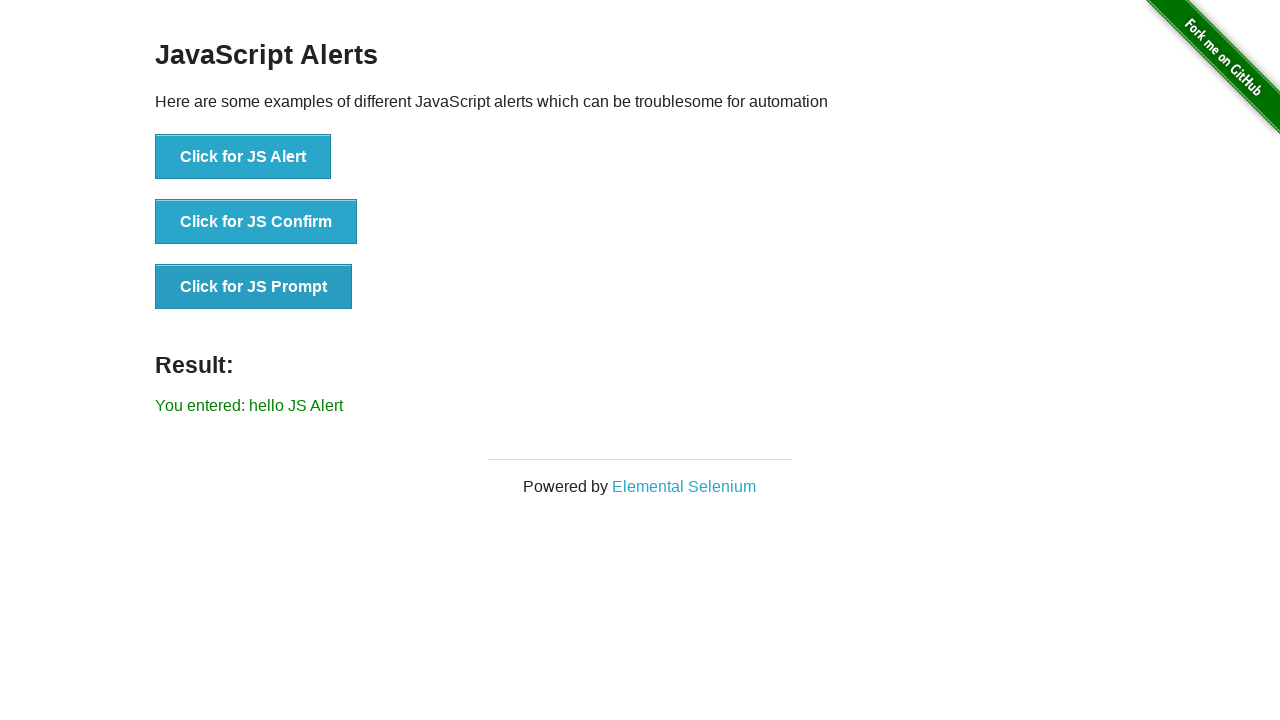

Retrieved result text from #result element
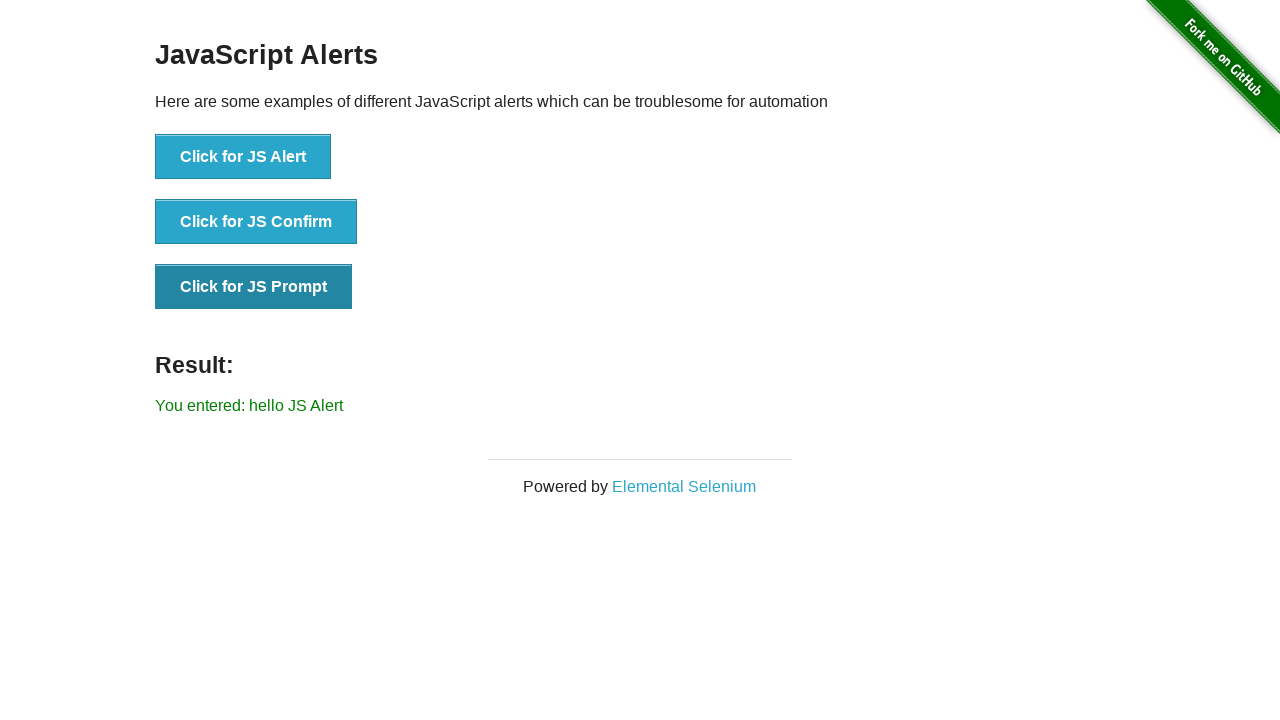

Verified result text matches expected value 'You entered: hello JS Alert'
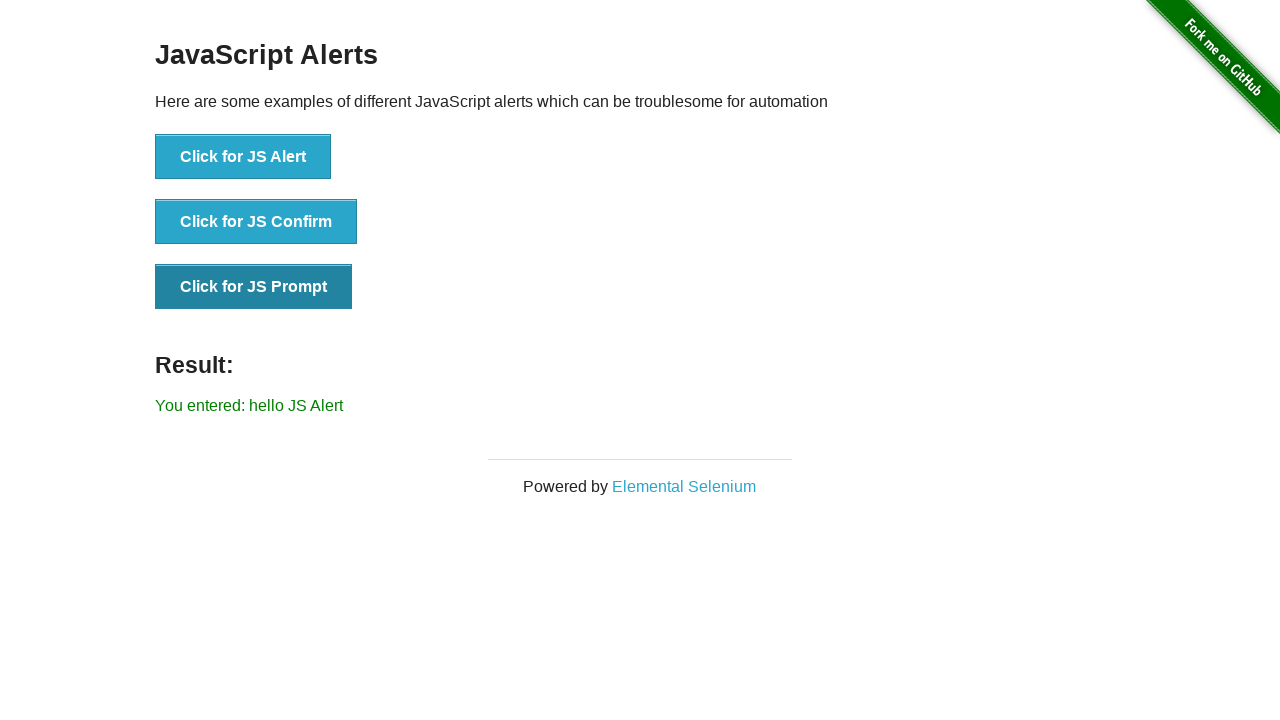

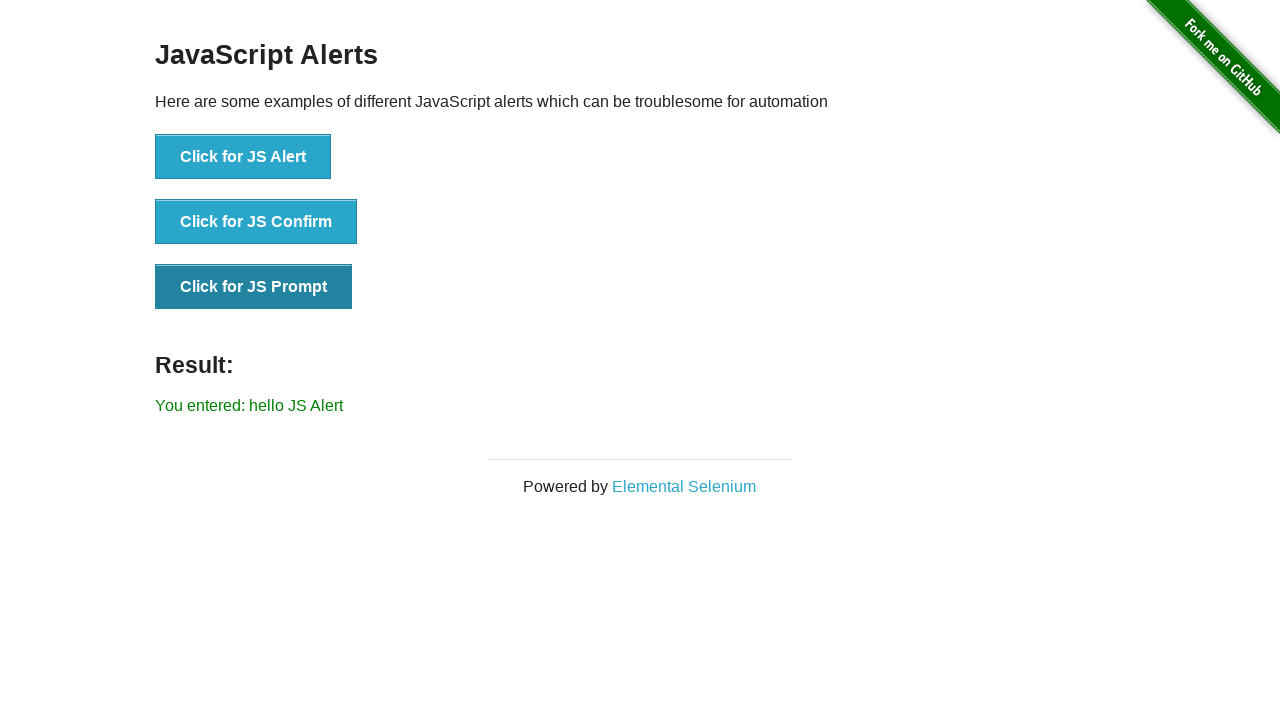